Navigates to the Heathrow airport website homepage

Starting URL: http://www.heathrow.com/

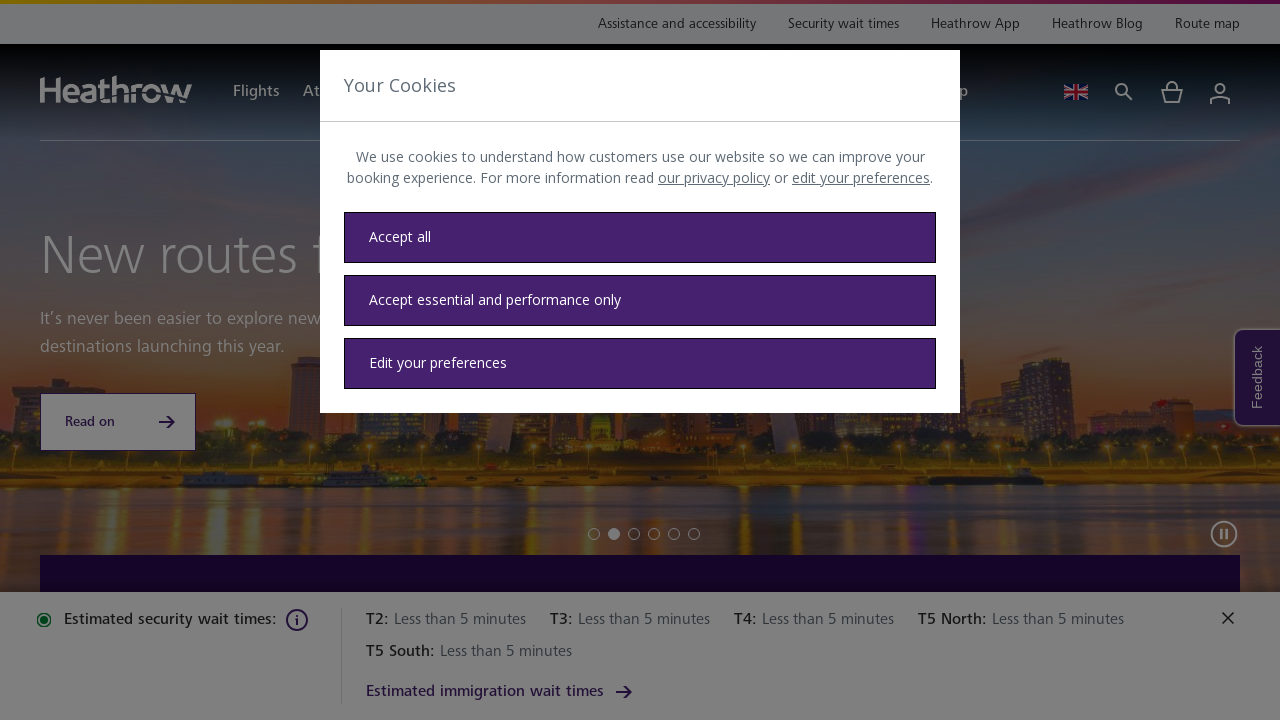

Navigated to Heathrow airport website homepage
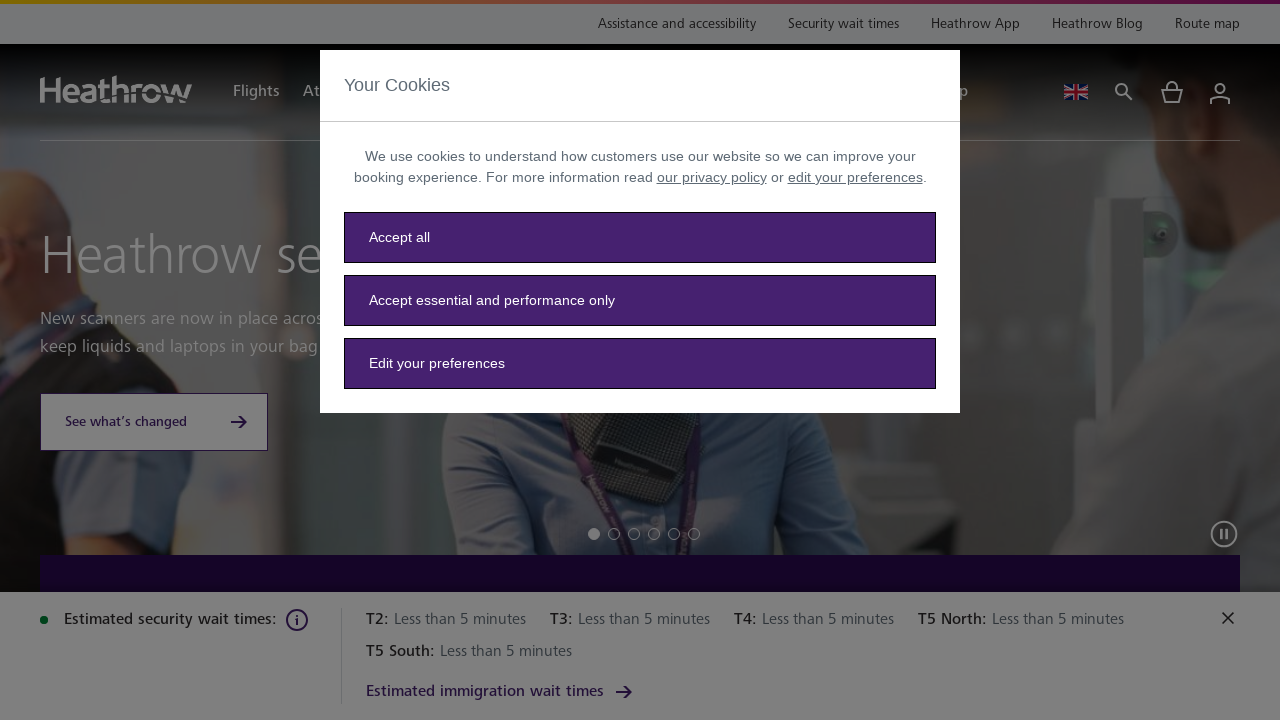

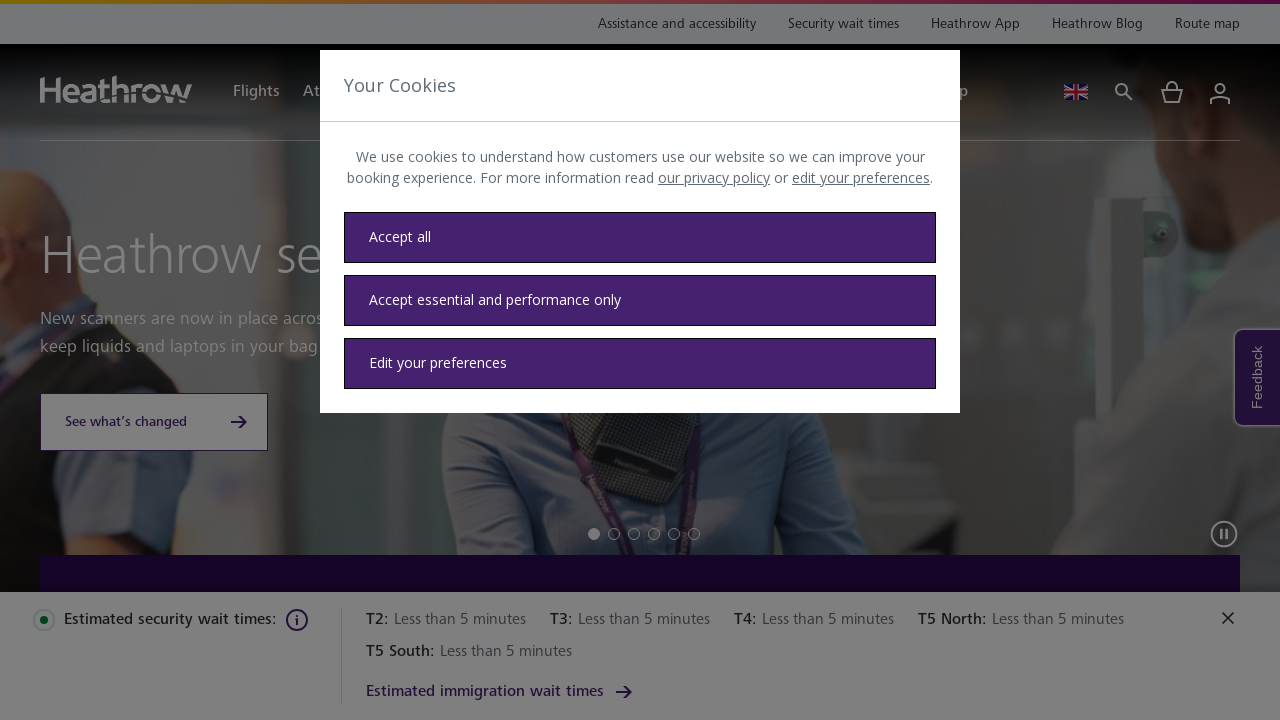